Navigates to AXA Investment Managers website, then navigates to OpenMRS demo login page, verifying both pages load by checking their titles.

Starting URL: http://www.axa-im.com

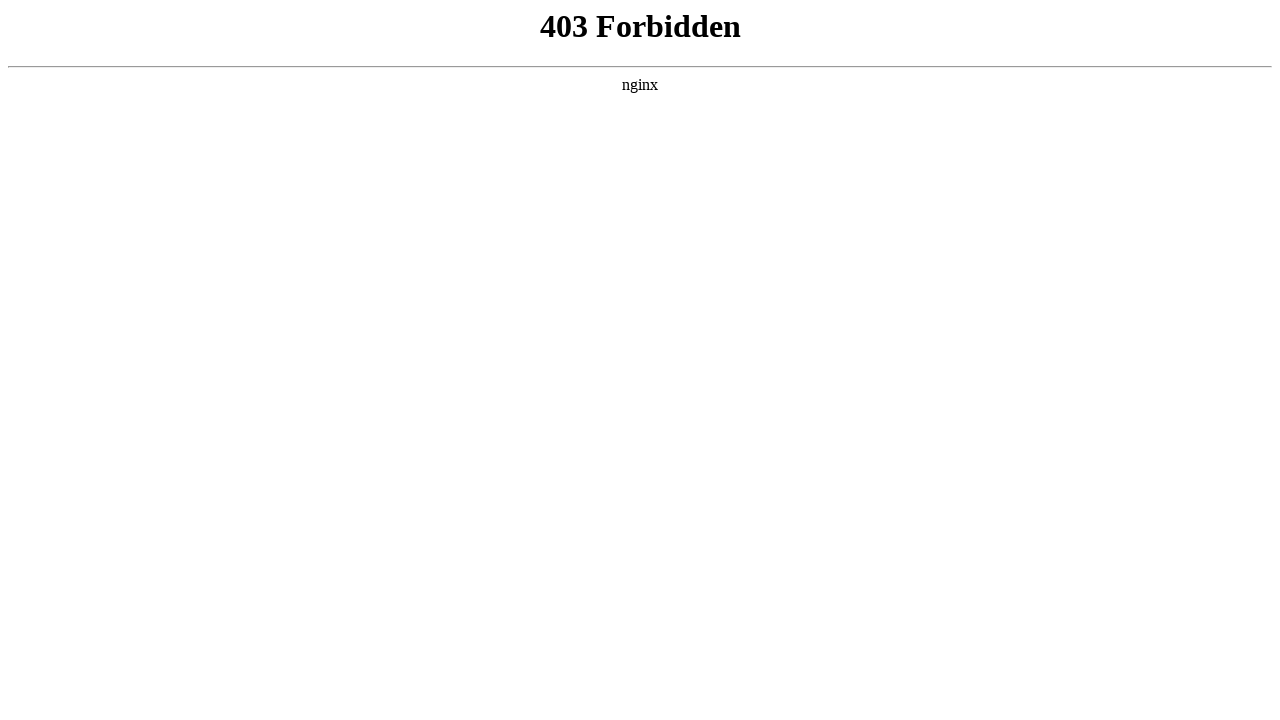

AXA Investment Managers page loaded (domcontentloaded)
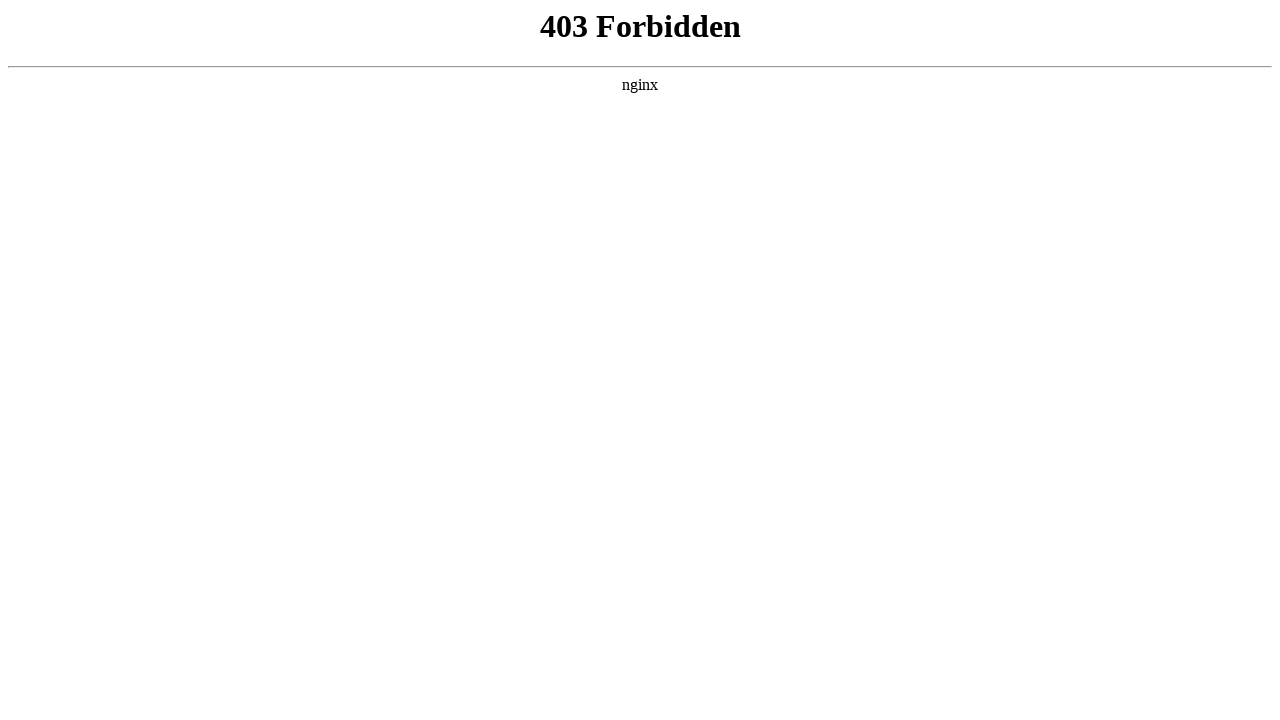

Verified AXA IM page title: 403 Forbidden
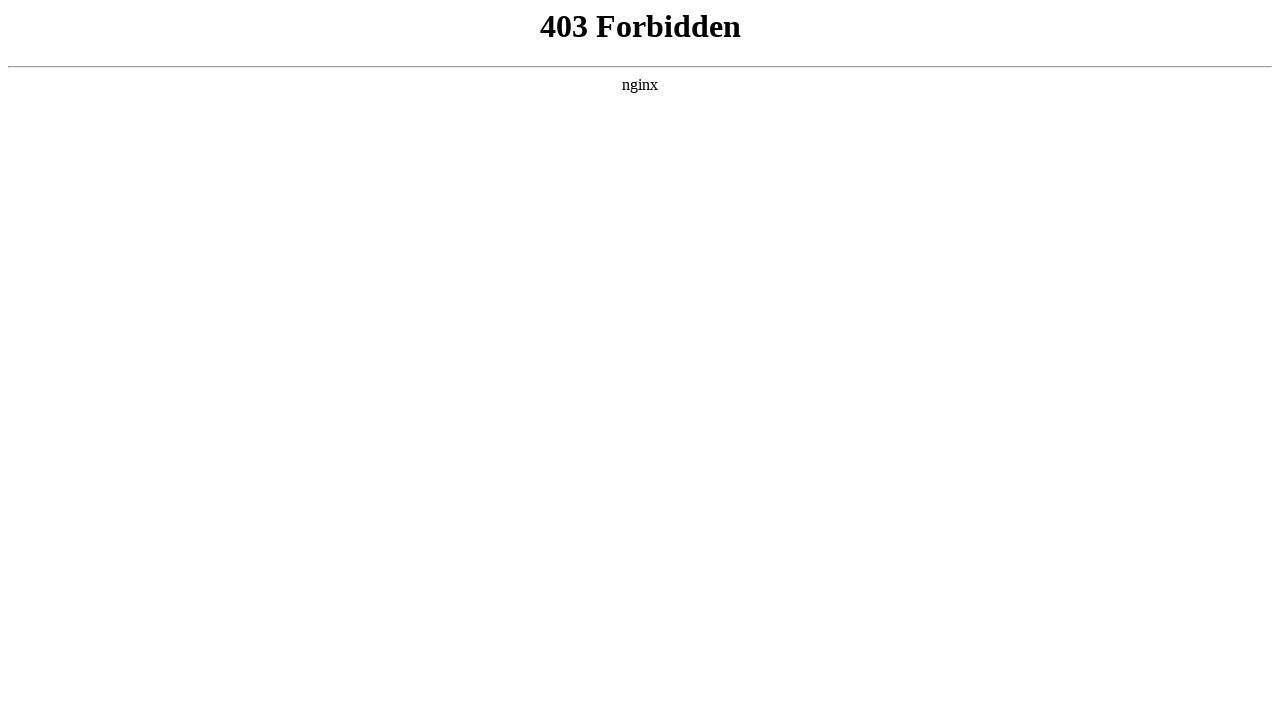

Navigated to OpenMRS demo login page
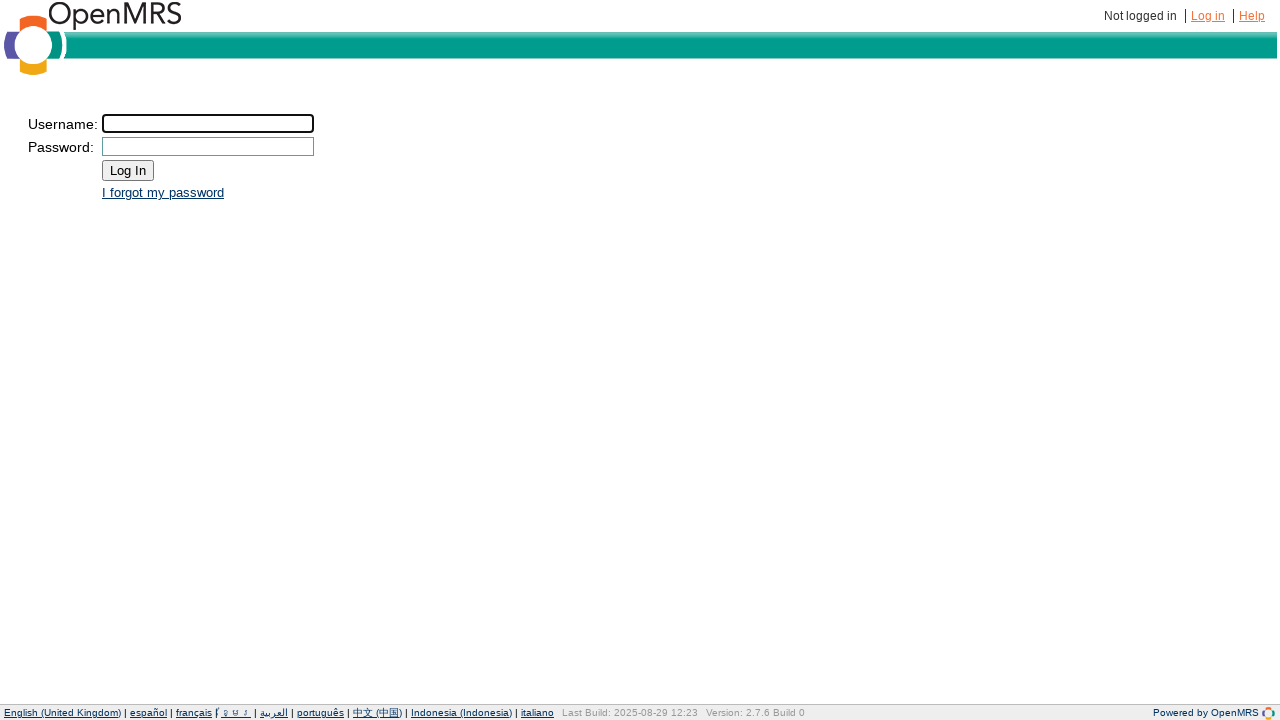

OpenMRS demo login page loaded (domcontentloaded)
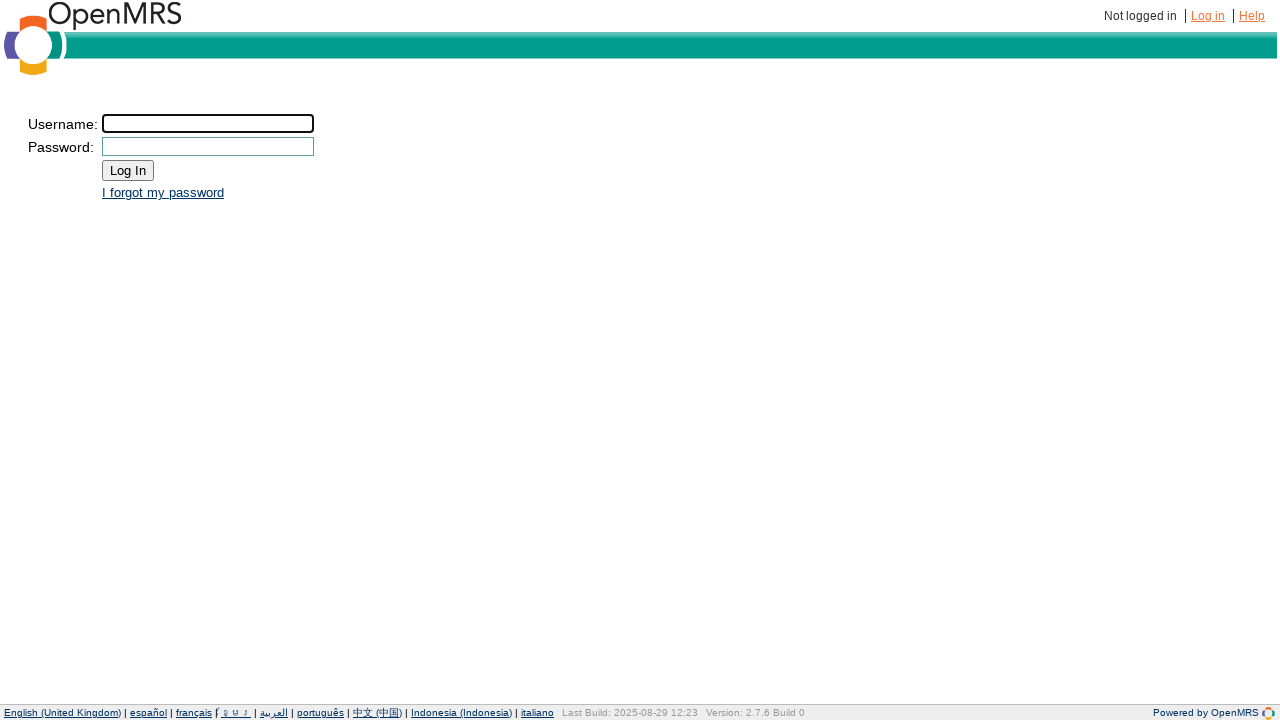

Verified OpenMRS page title: OpenMRS - Login
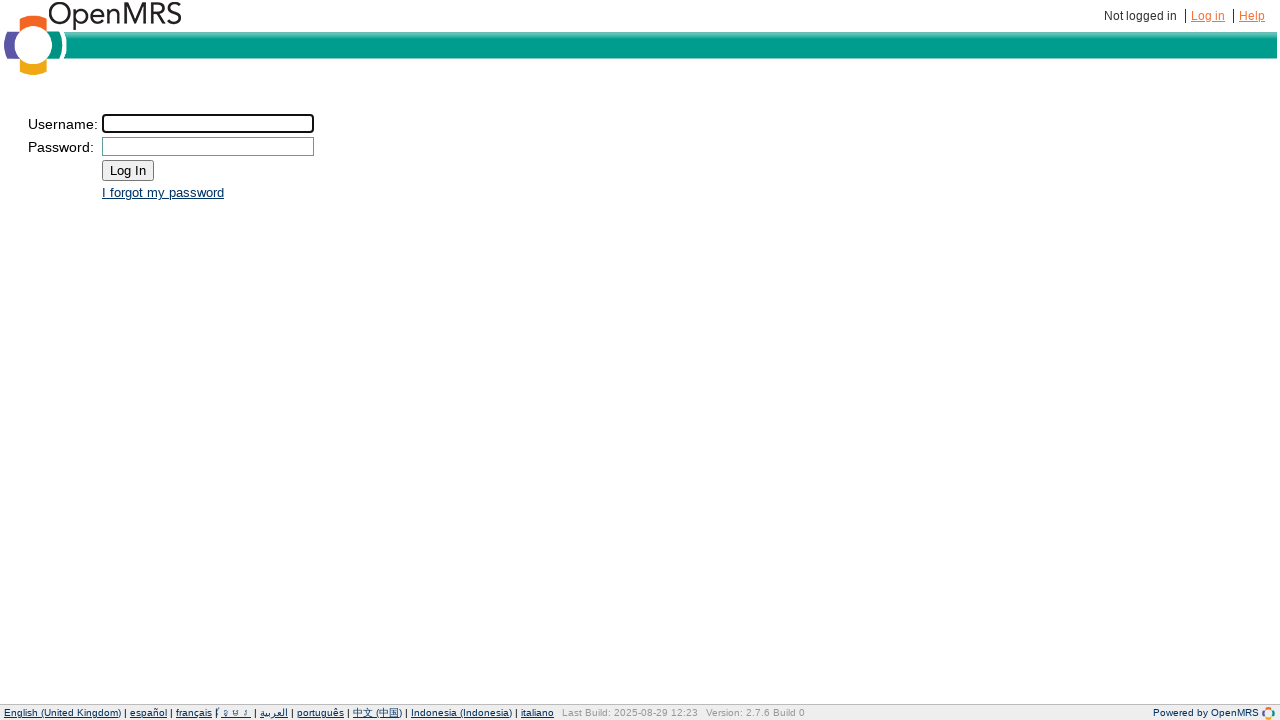

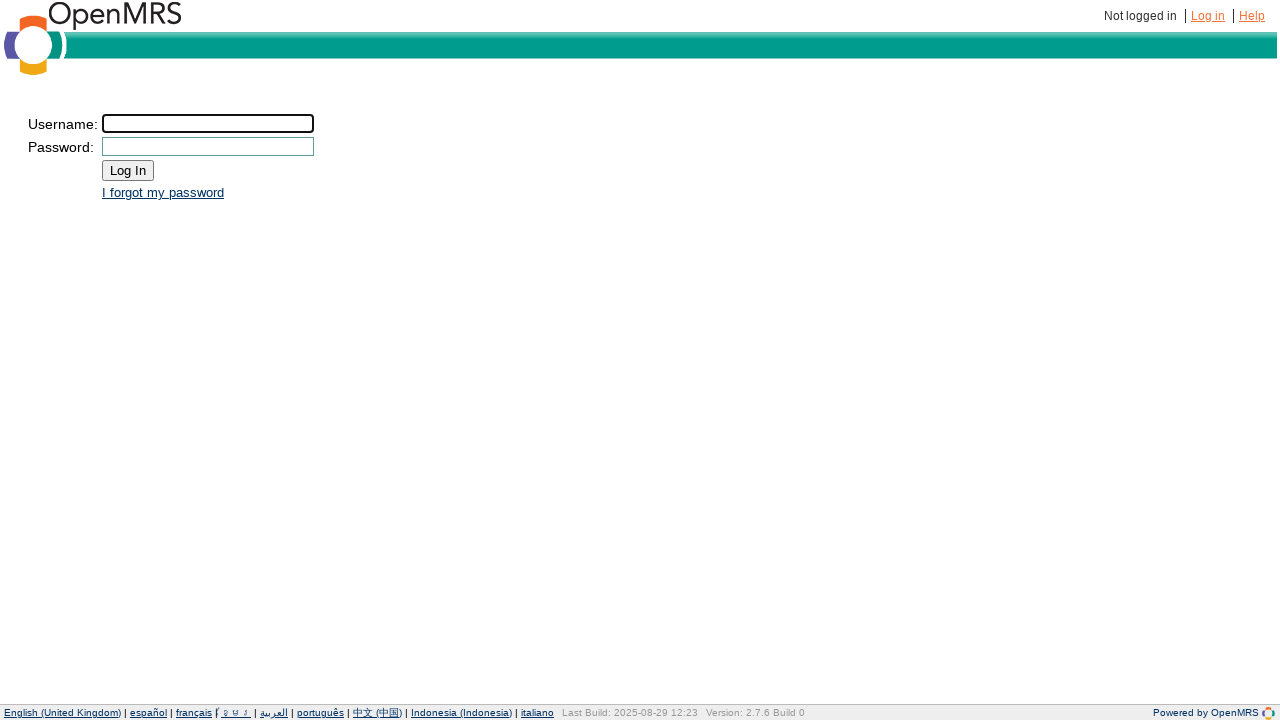